Solves a math problem by extracting a value from the page, calculating the result using a logarithmic formula, and submitting the answer along with checkbox selections

Starting URL: http://suninjuly.github.io/math.html

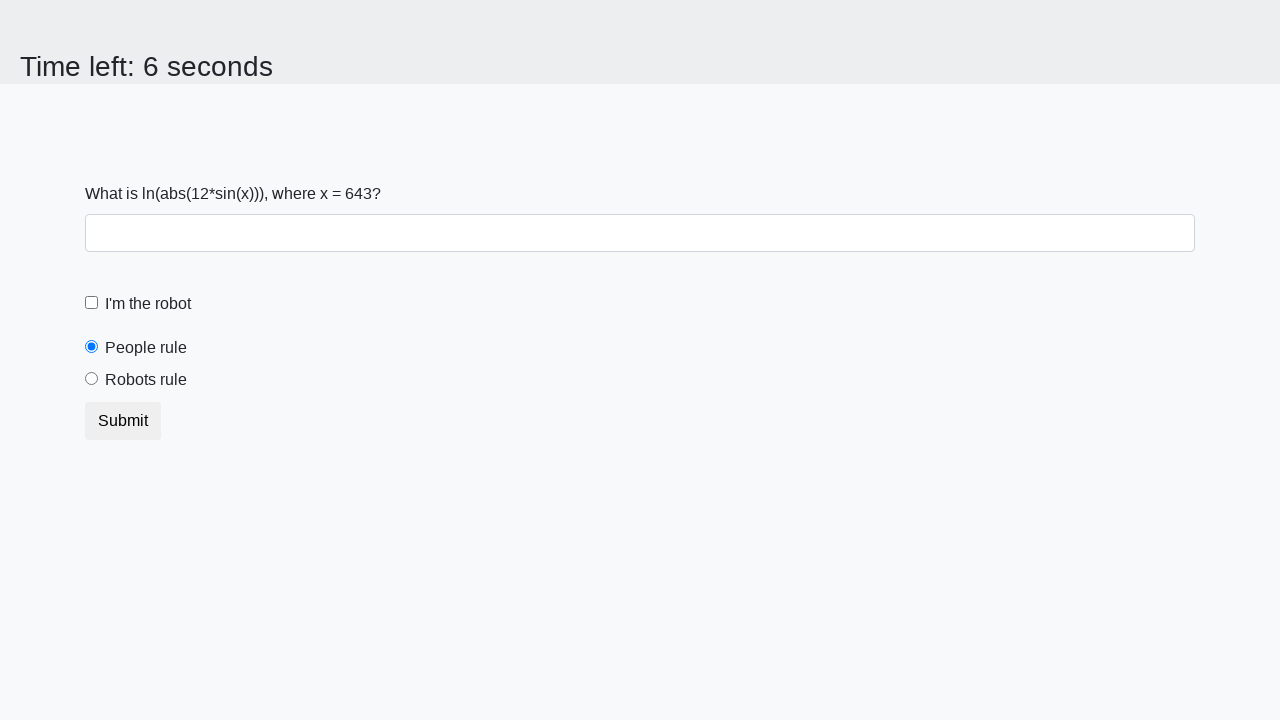

Located the input value element
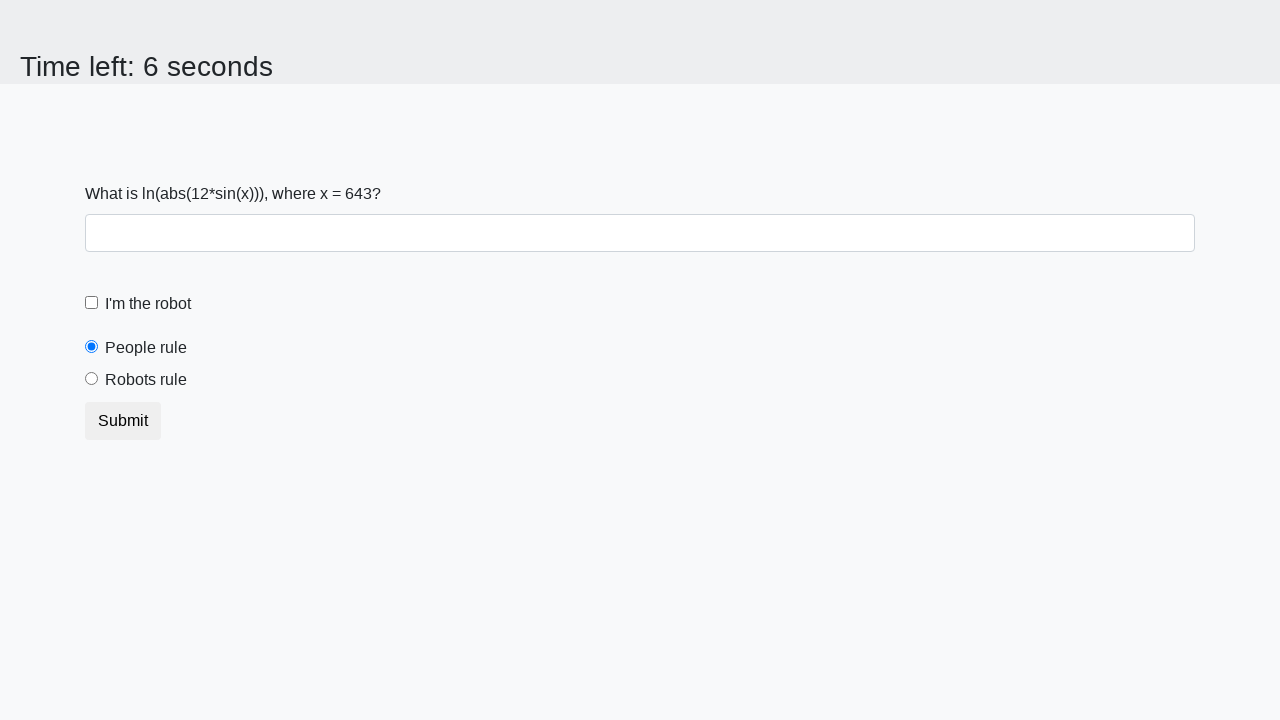

Extracted value from page: 643
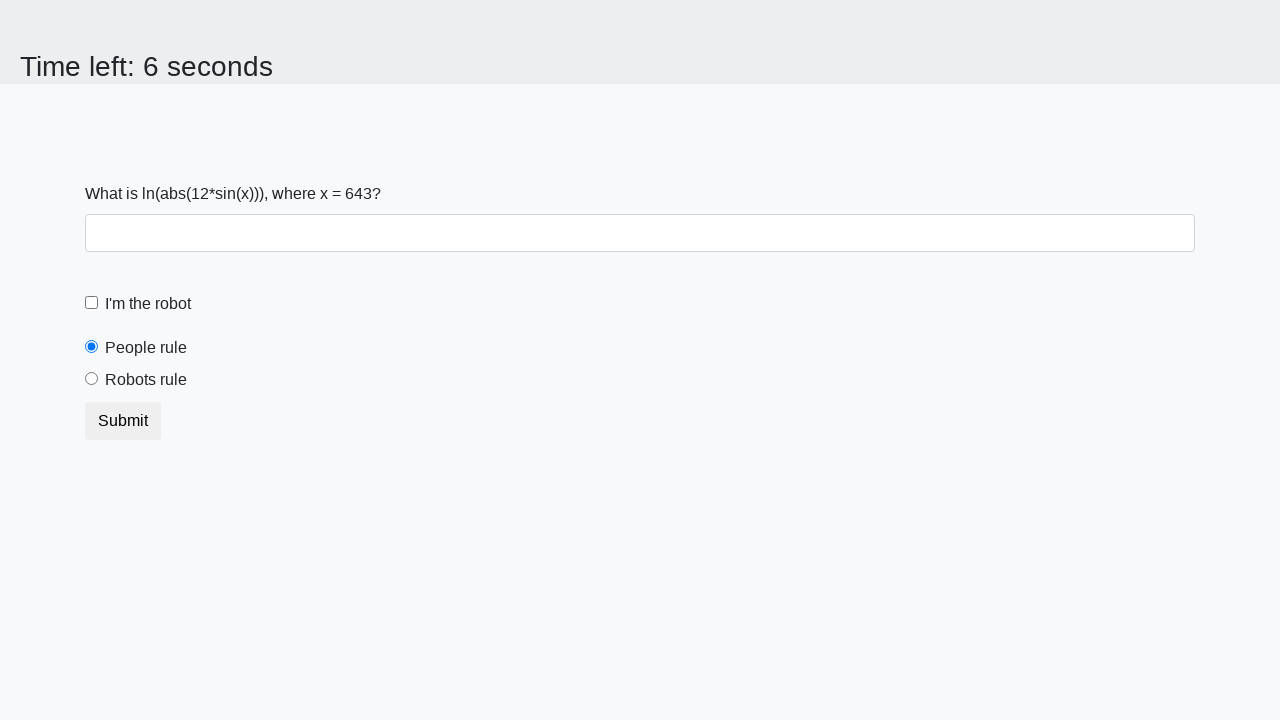

Calculated result using logarithmic formula: 2.328824327580685
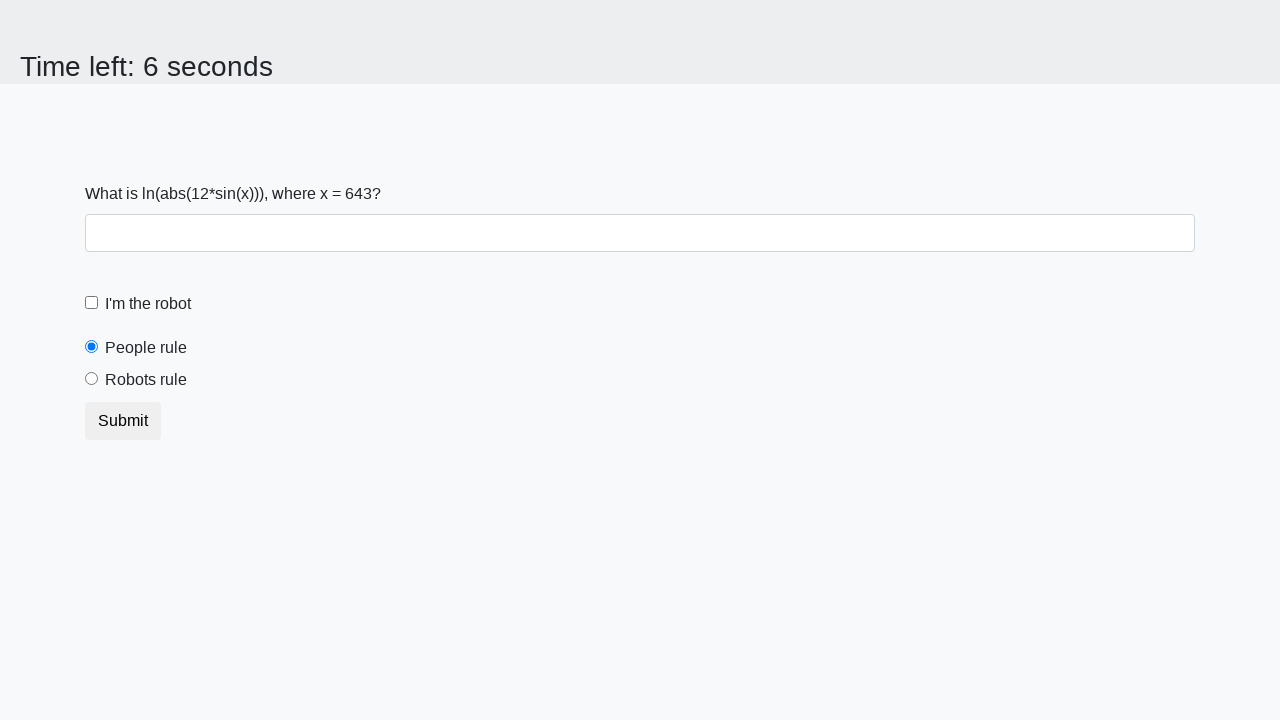

Filled answer field with calculated value: 2.328824327580685 on #answer
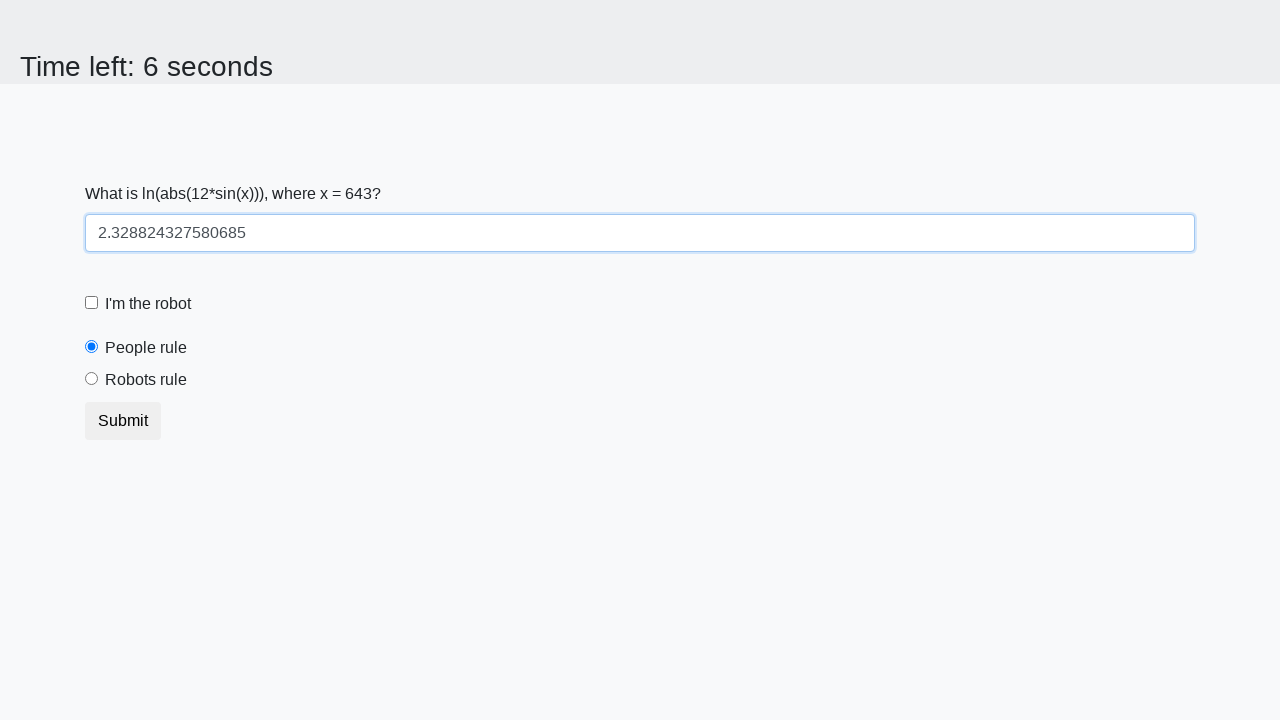

Clicked the robot checkbox at (92, 303) on #robotCheckbox
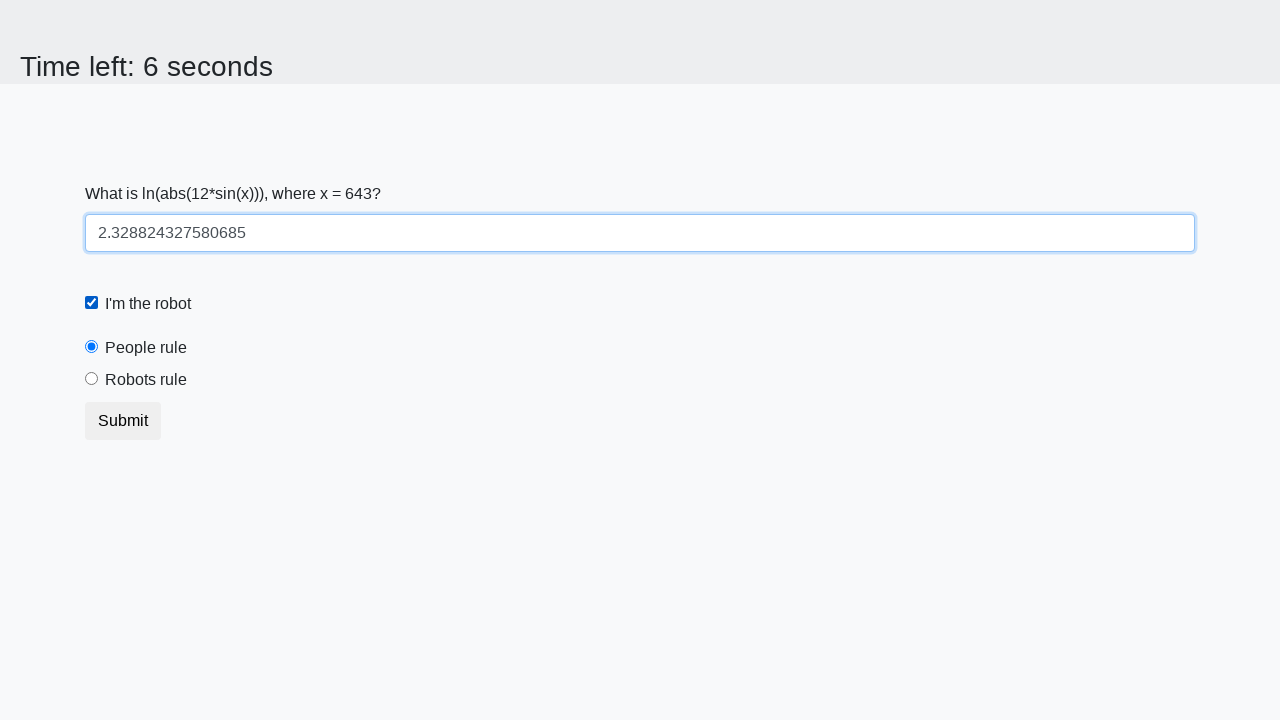

Clicked the robots rule radio button at (92, 379) on #robotsRule
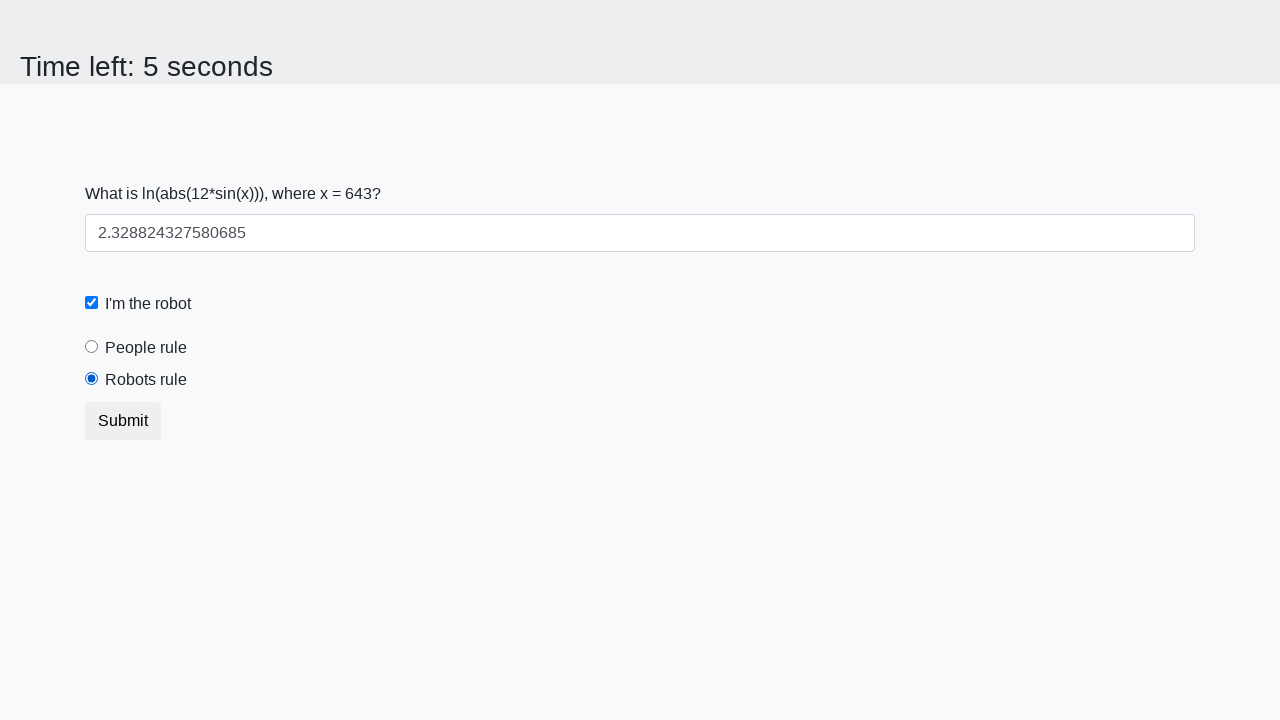

Clicked the Submit button at (123, 421) on button:text("Submit")
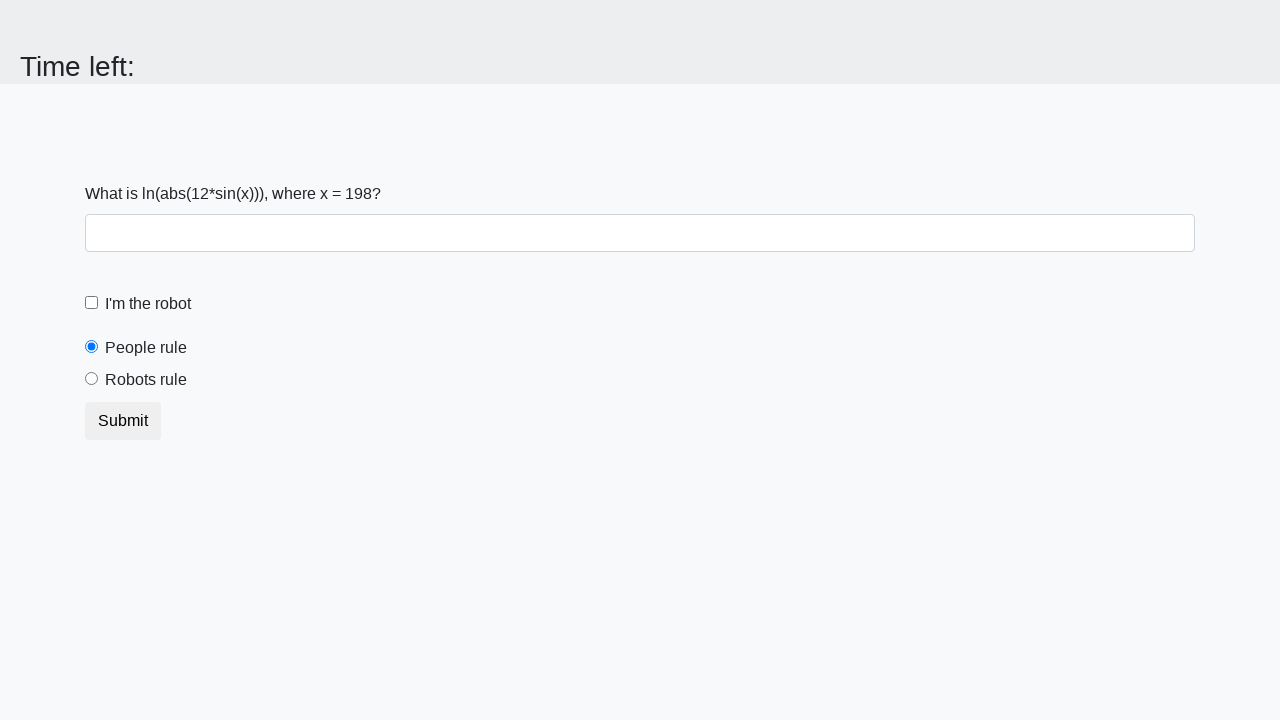

Waited 2 seconds for submission to complete
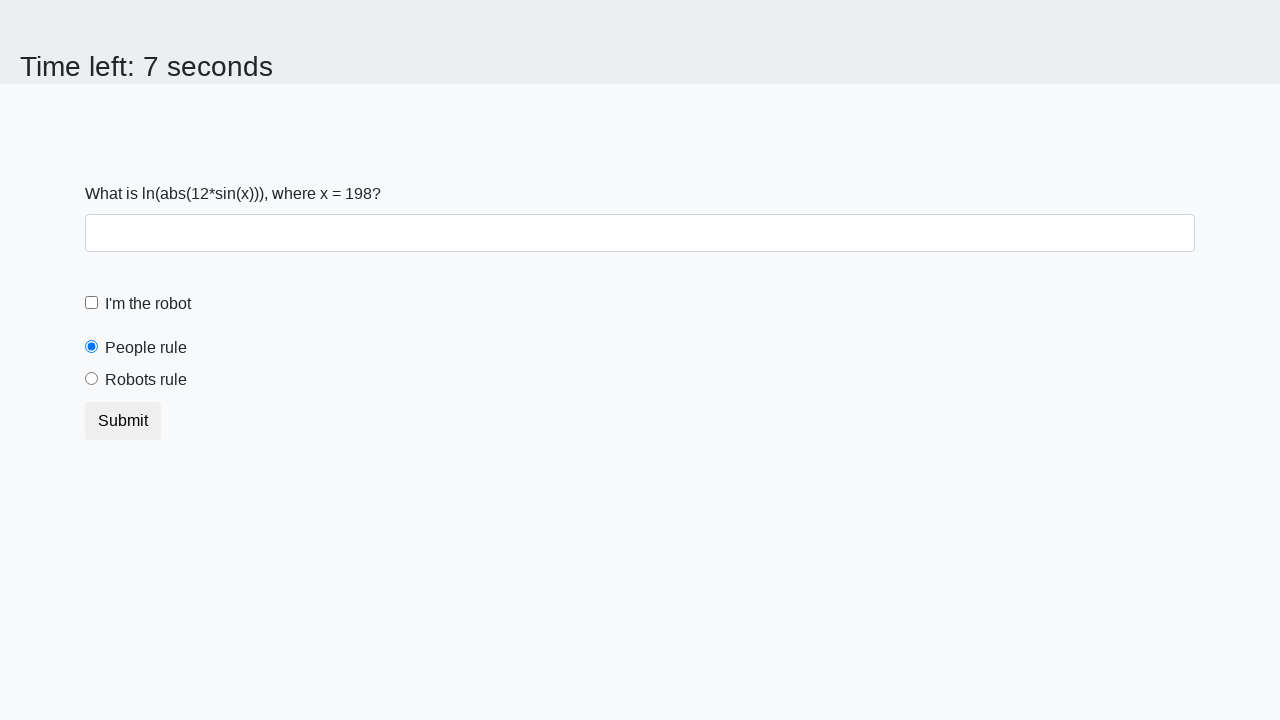

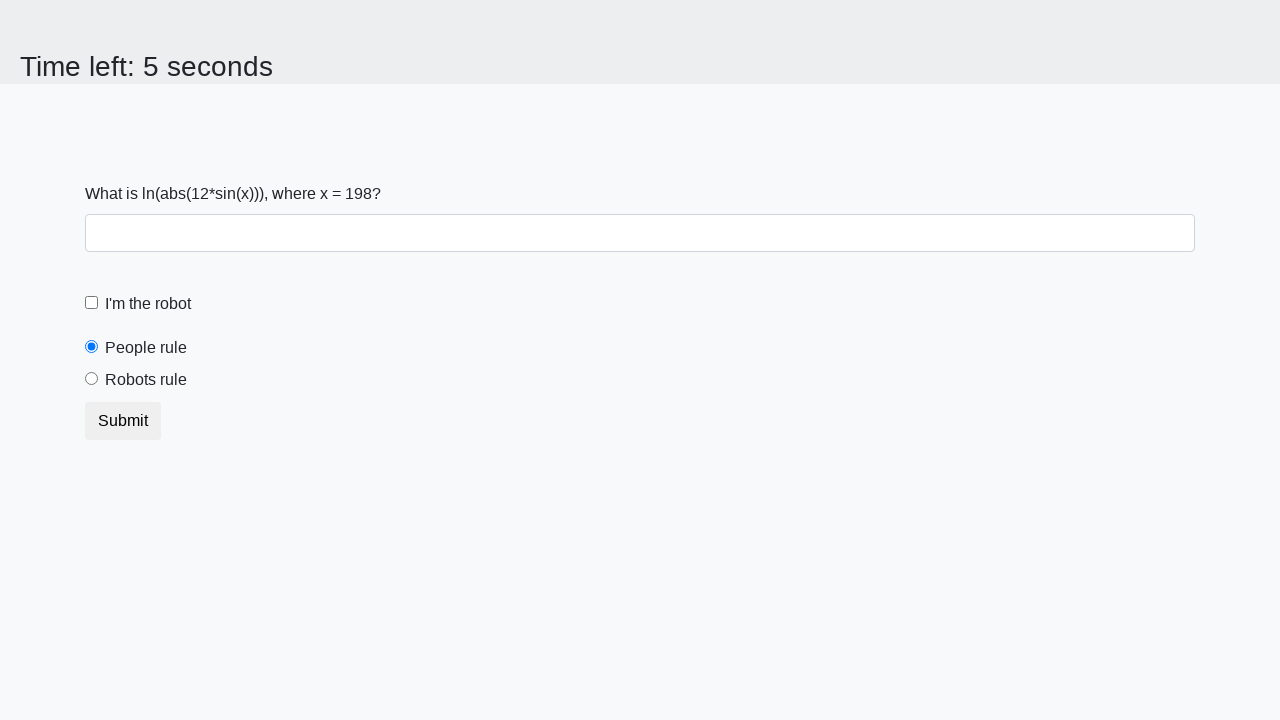